Tests JavaScript confirmation alert by clicking the confirm button, accepting the alert, and verifying the confirmation message is displayed

Starting URL: http://practice.cydeo.com/javascript_alerts

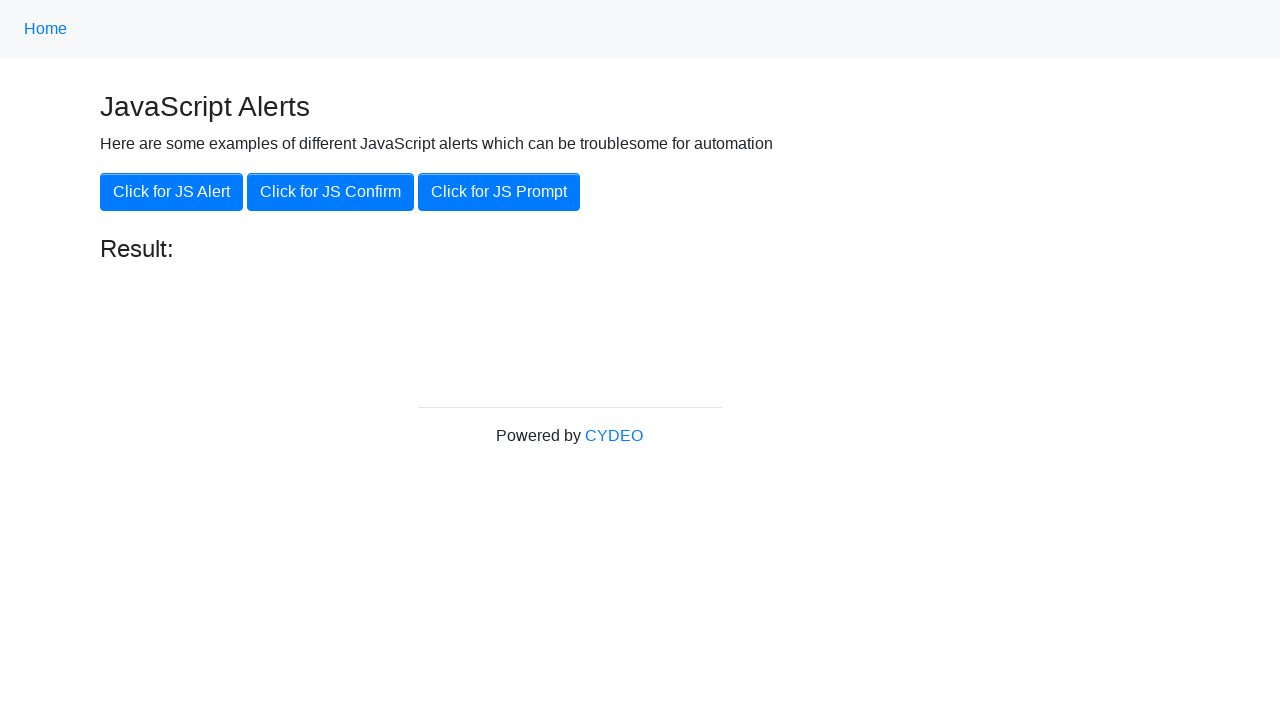

Set up dialog handler to accept confirmation alert
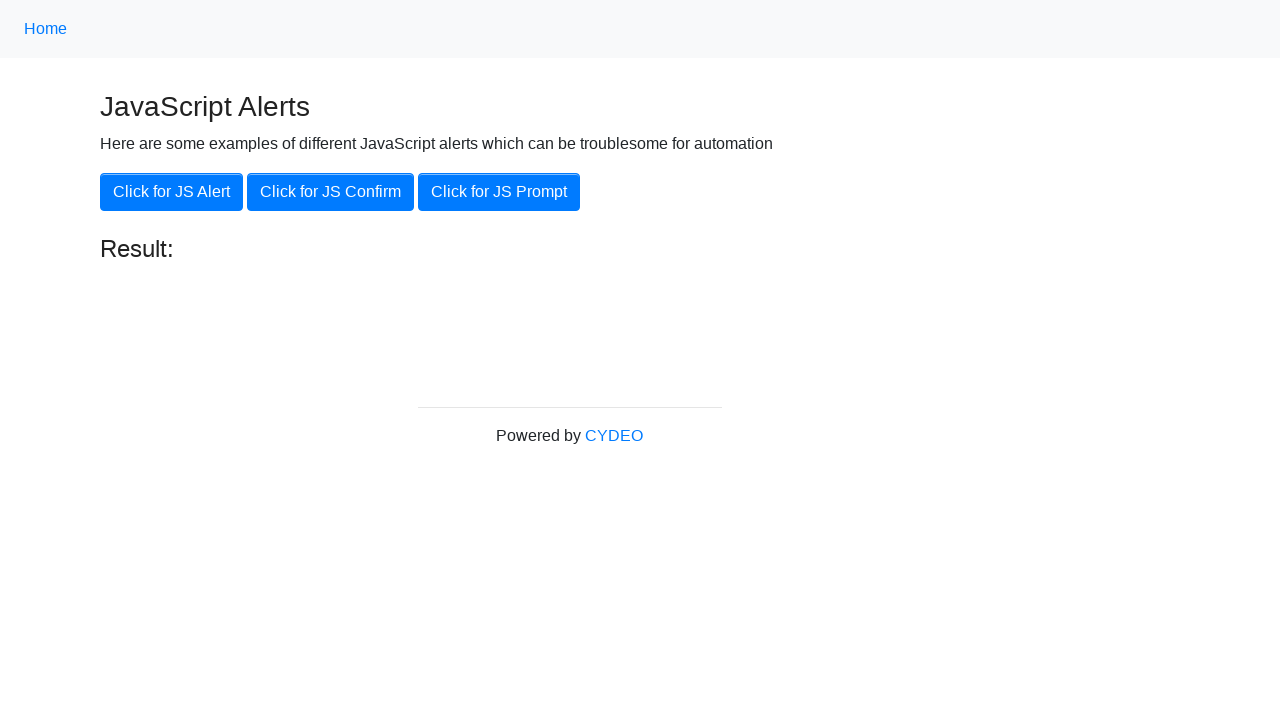

Clicked 'Click for JS Confirm' button at (330, 192) on xpath=//button[.='Click for JS Confirm']
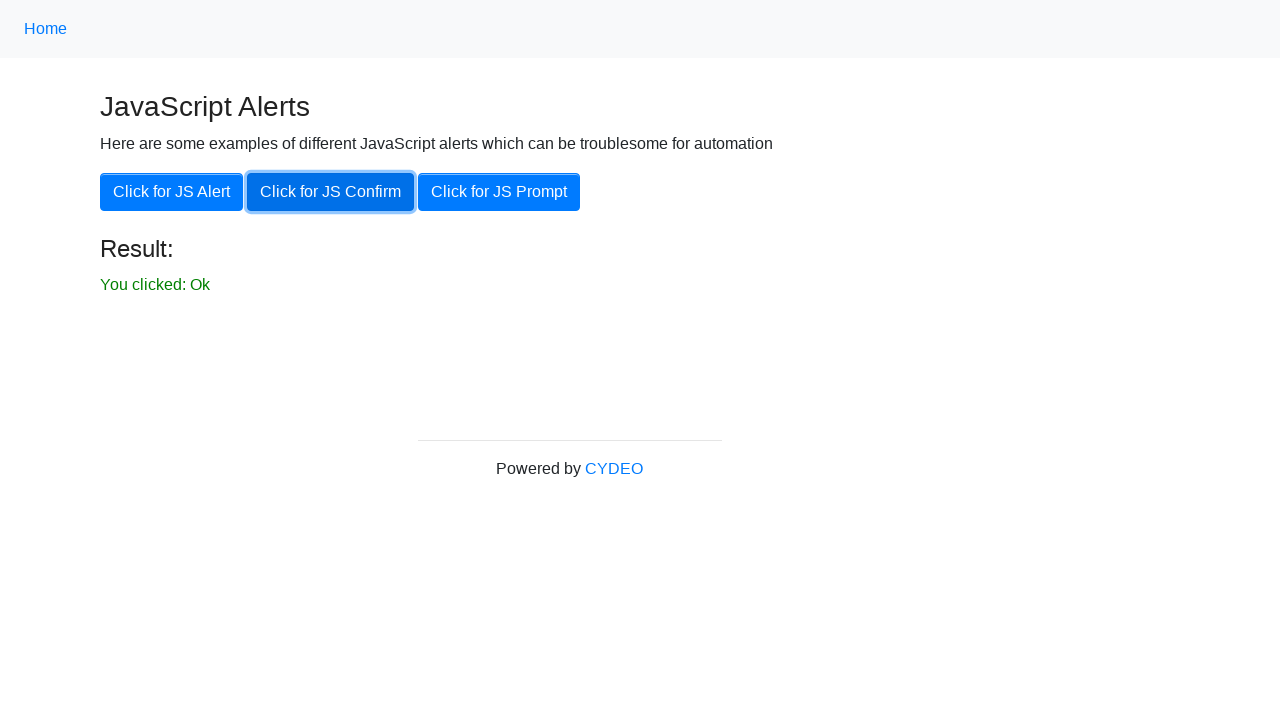

Result text element became visible
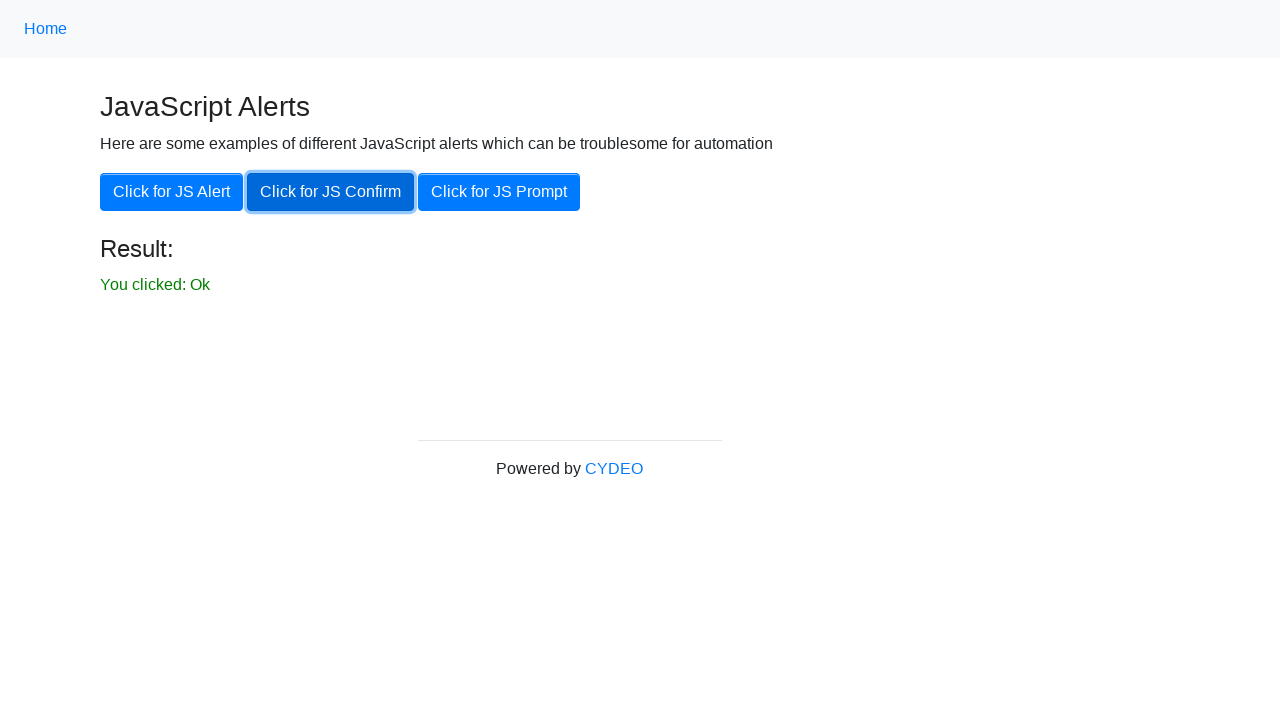

Verified confirmation message 'You clicked: Ok' is displayed
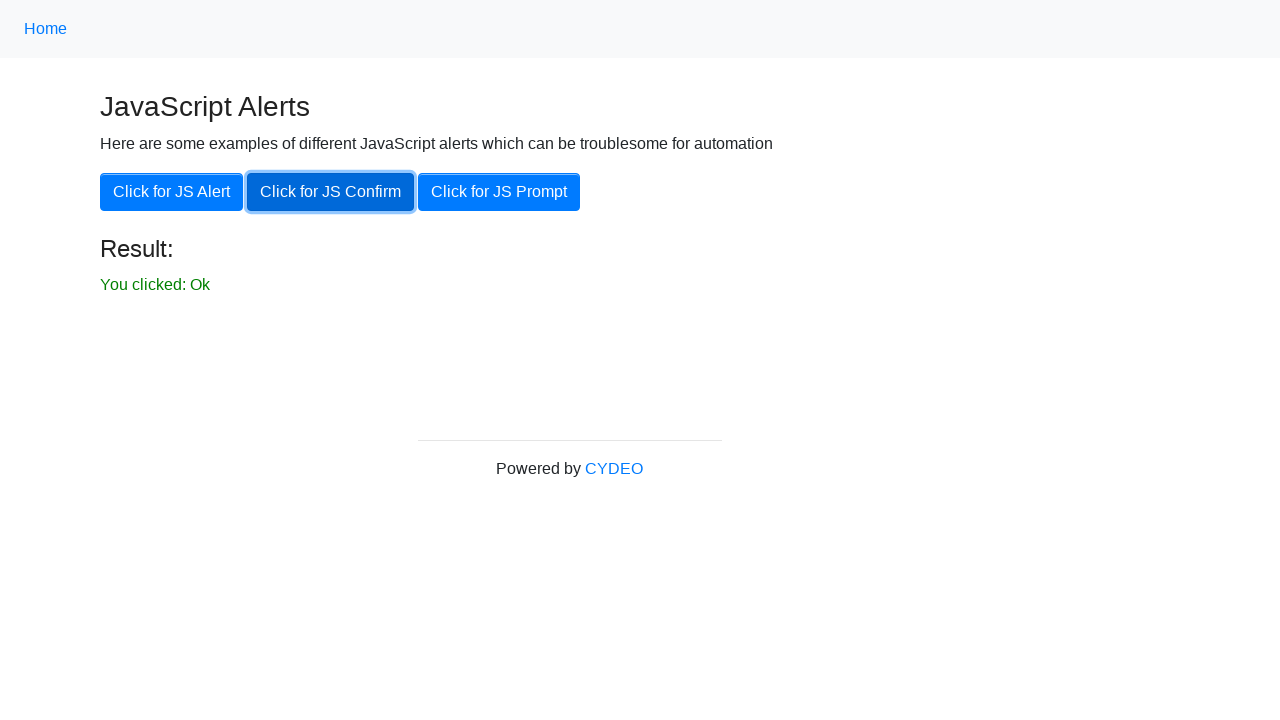

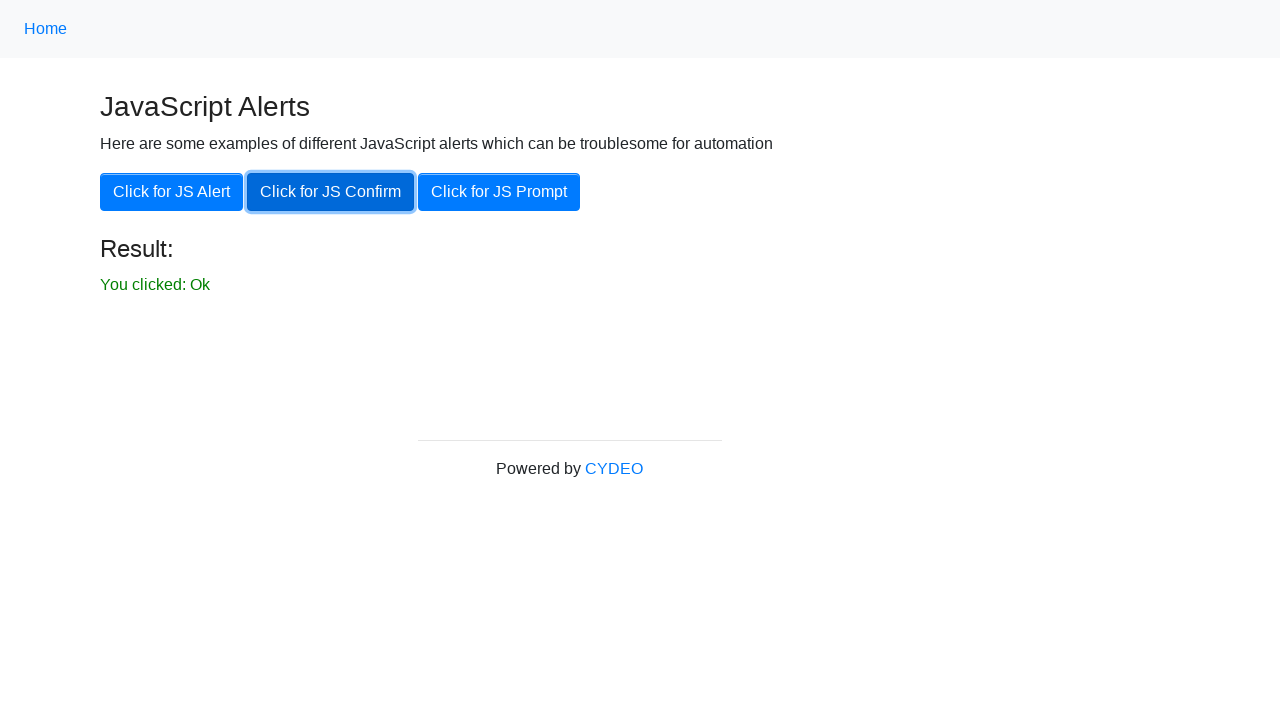